Tests typing text into a shadow DOM element and verifying the input value

Starting URL: https://mdn.github.io/web-components-examples/popup-info-box-web-component/

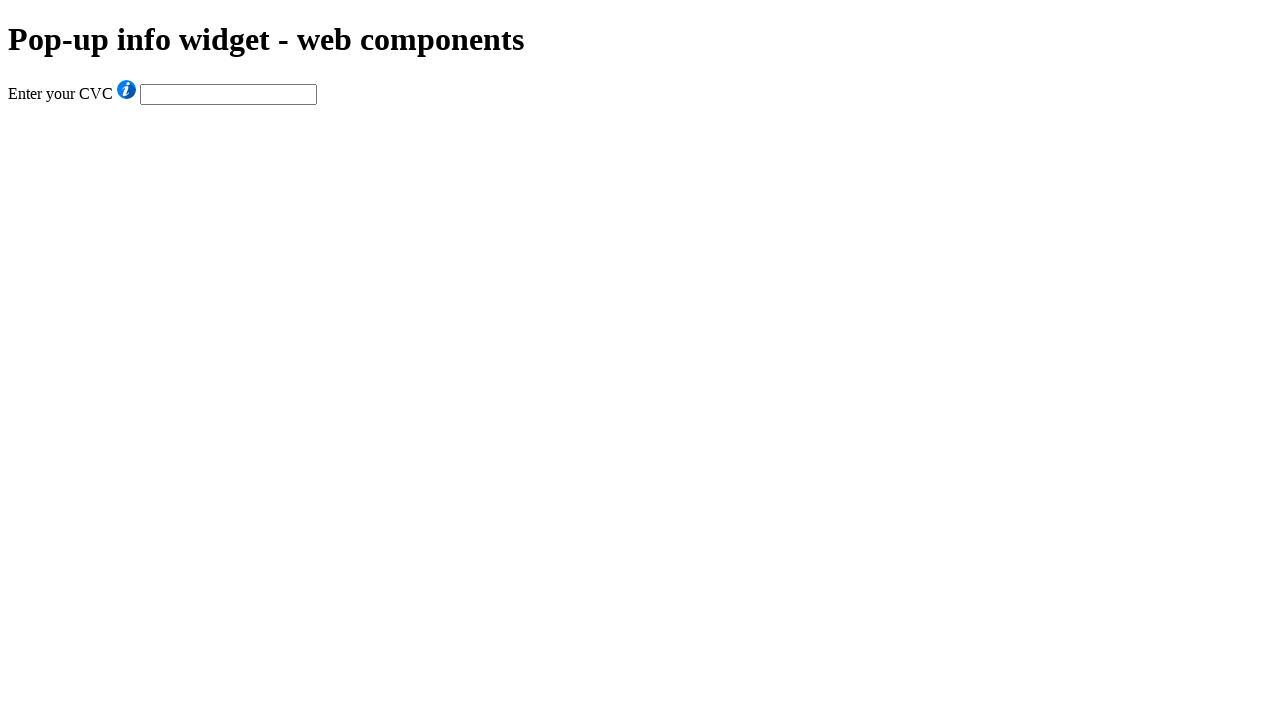

Filled shadow DOM input field with 'Typing into SHADOW DOM...' on #cvc
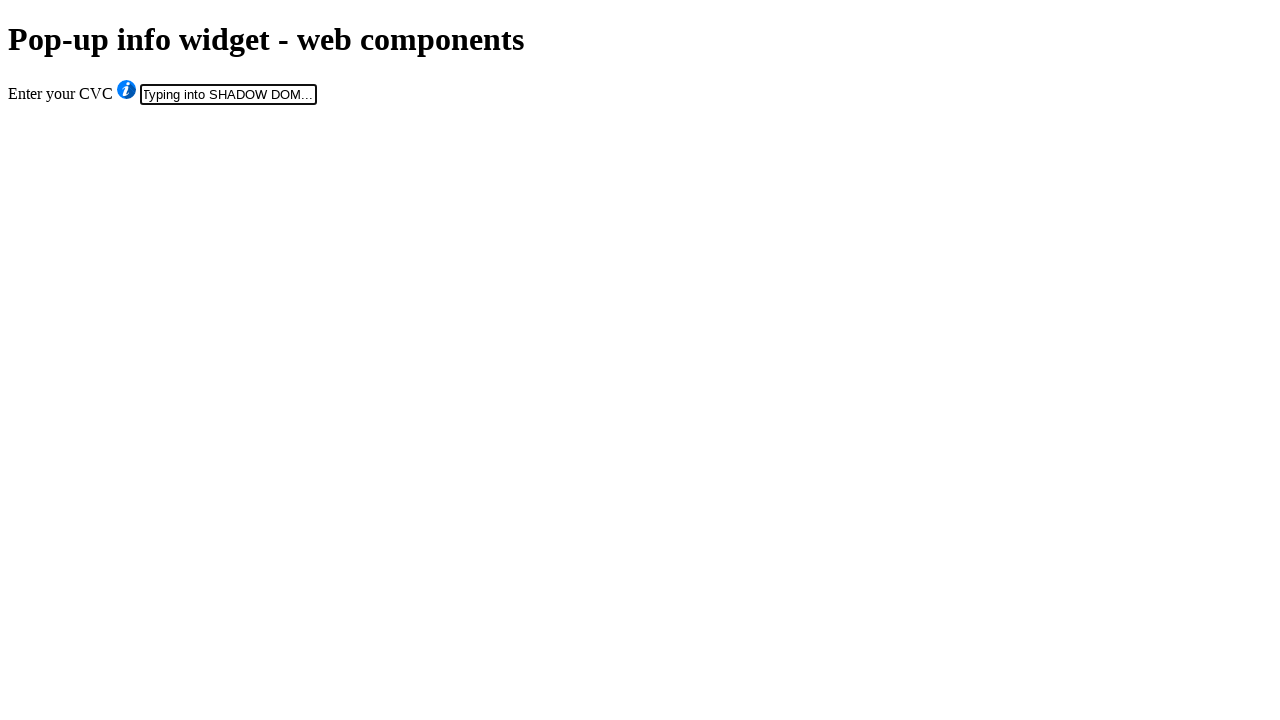

Verified that shadow DOM input field contains the expected text
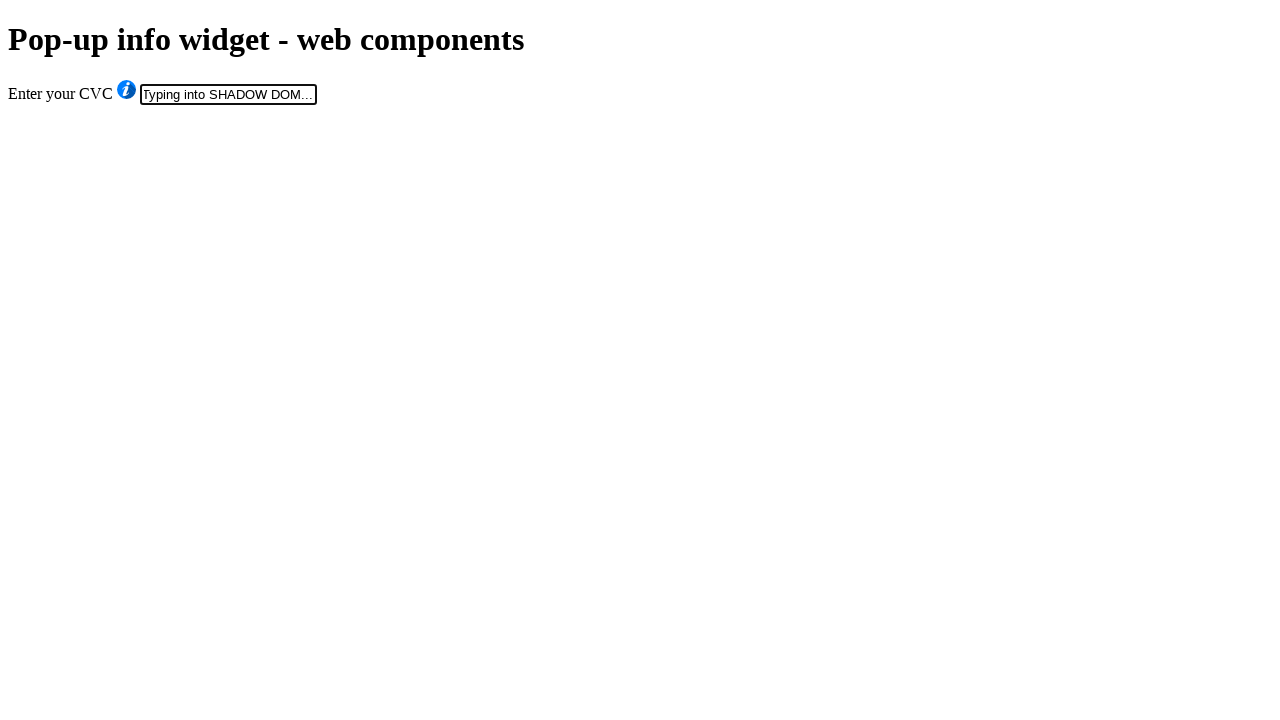

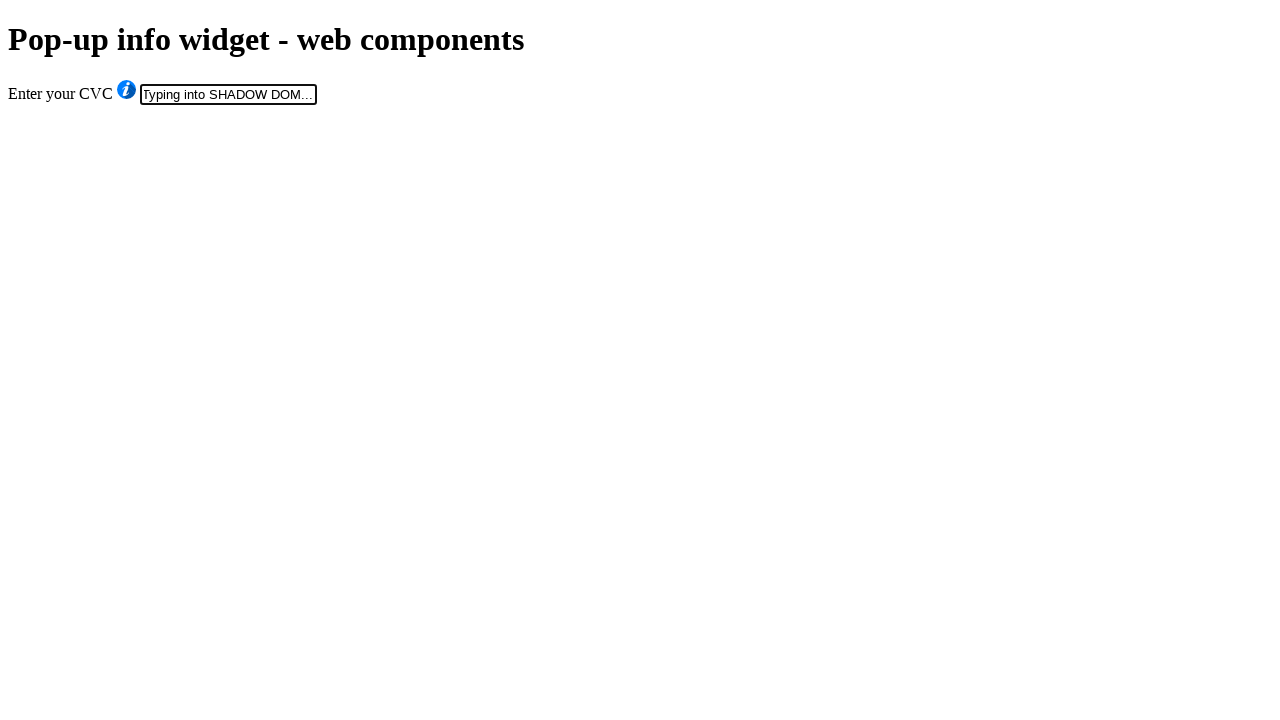